Tests drag and drop functionality by dragging an element from one position and dropping it onto a target element within an iframe

Starting URL: https://jqueryui.com/droppable/

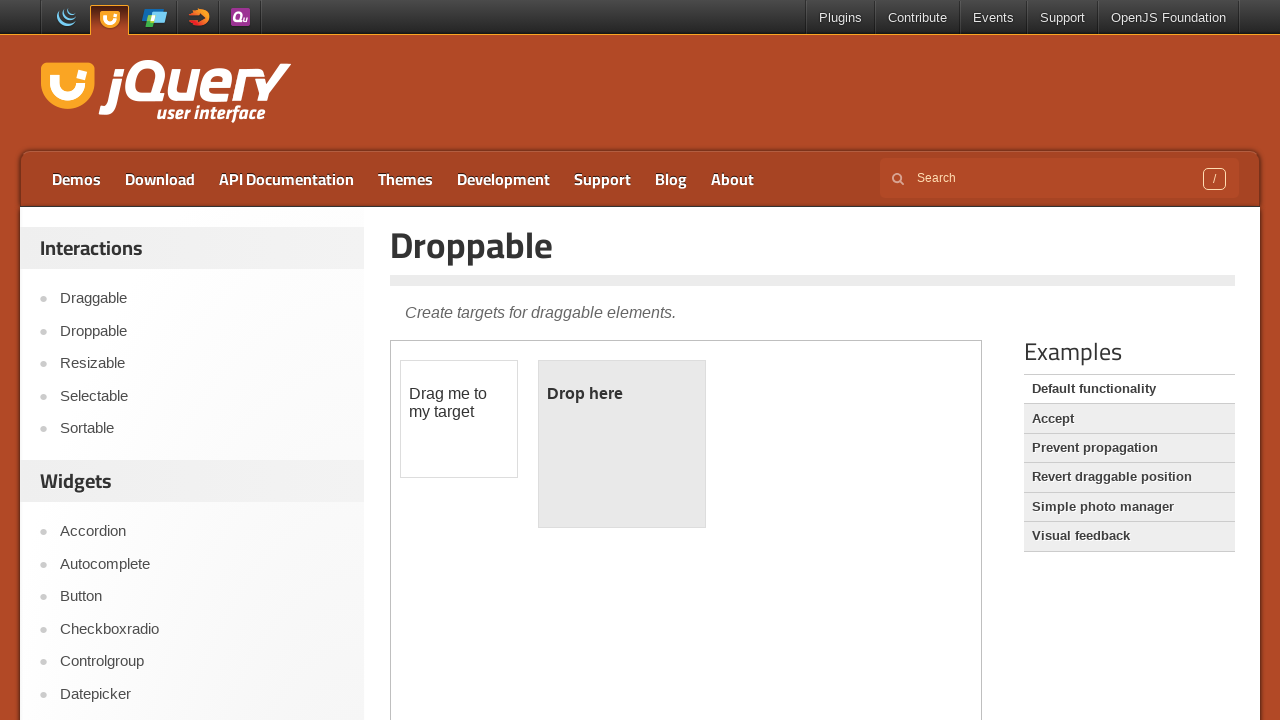

Located the iframe containing drag and drop elements
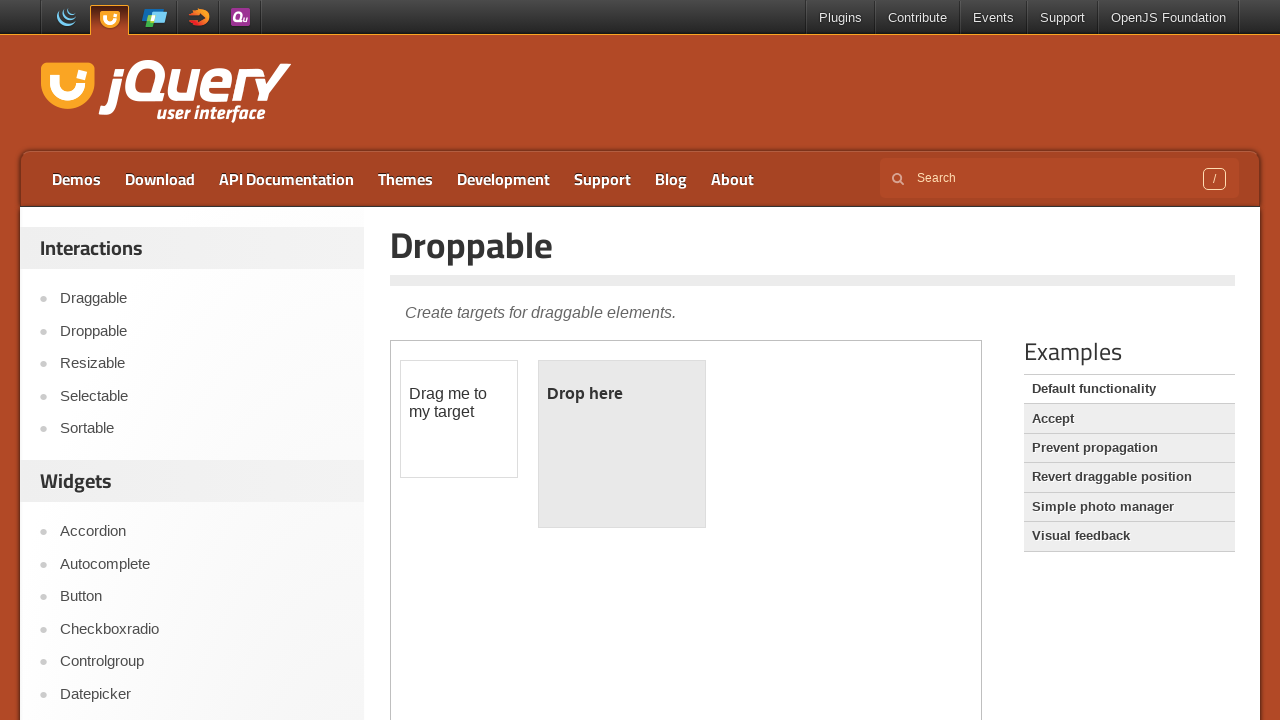

Located the draggable element with id 'draggable'
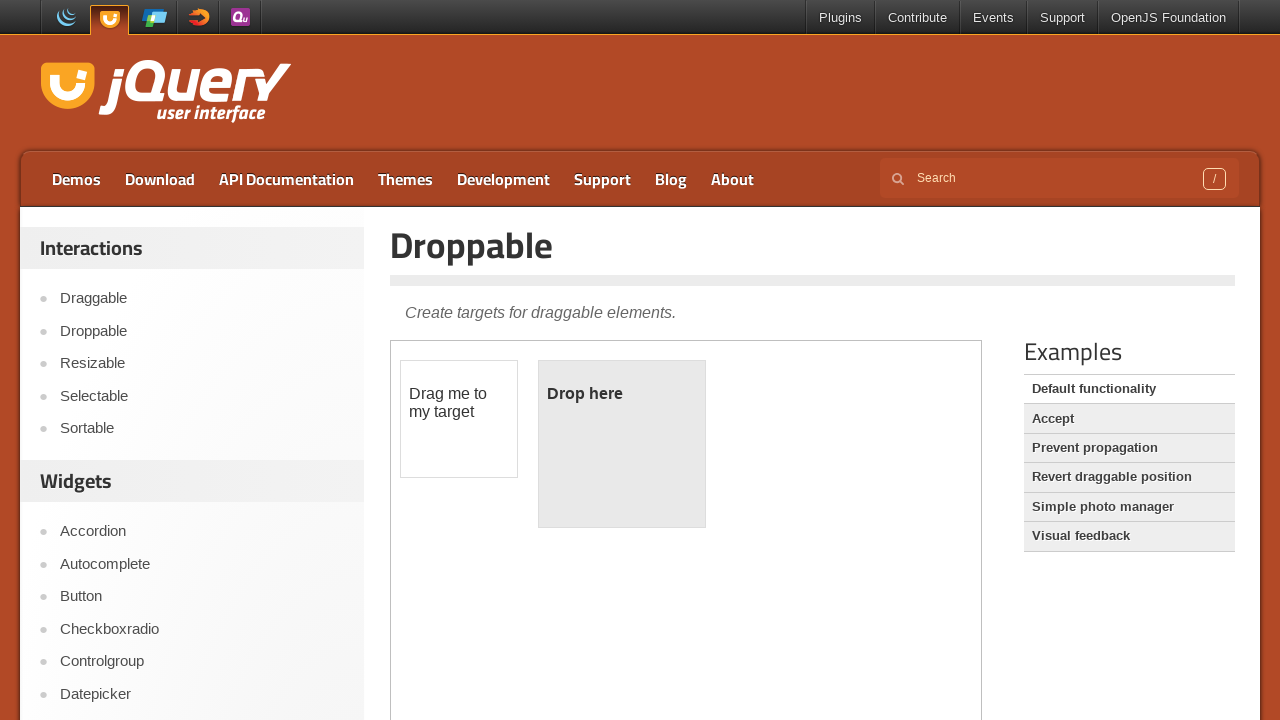

Located the droppable target element with id 'droppable'
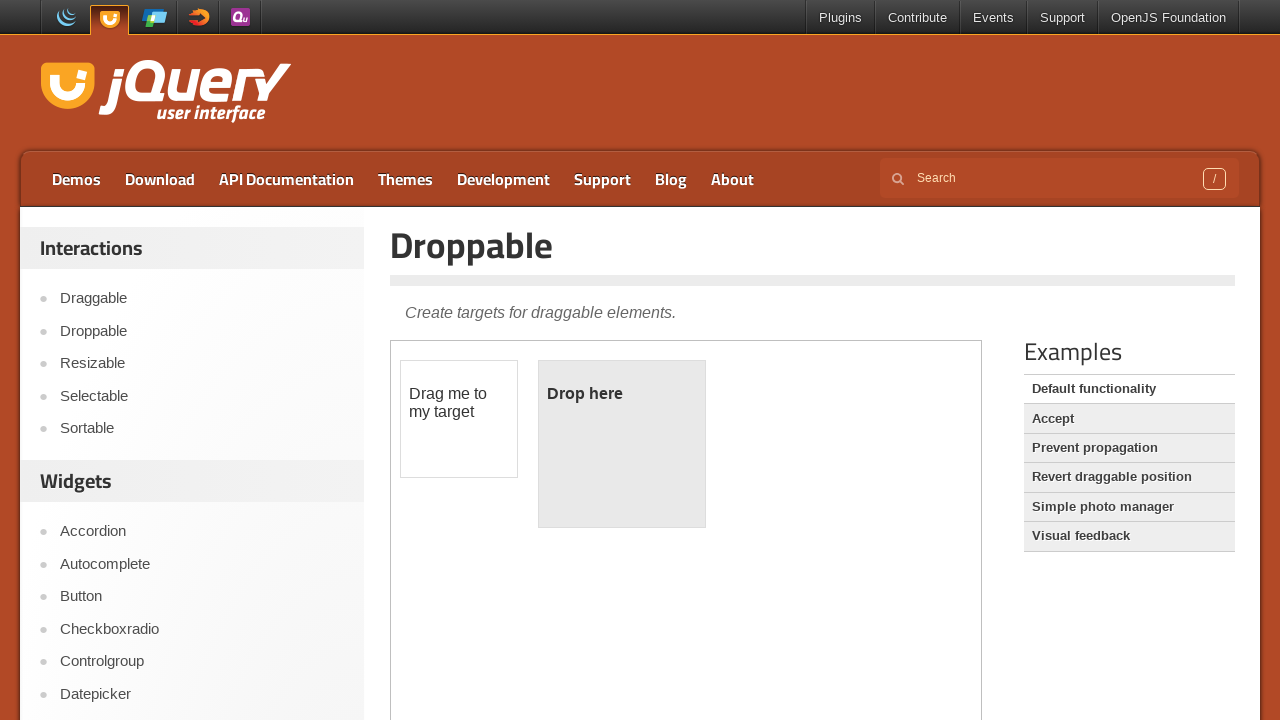

Dragged the draggable element onto the droppable target at (622, 444)
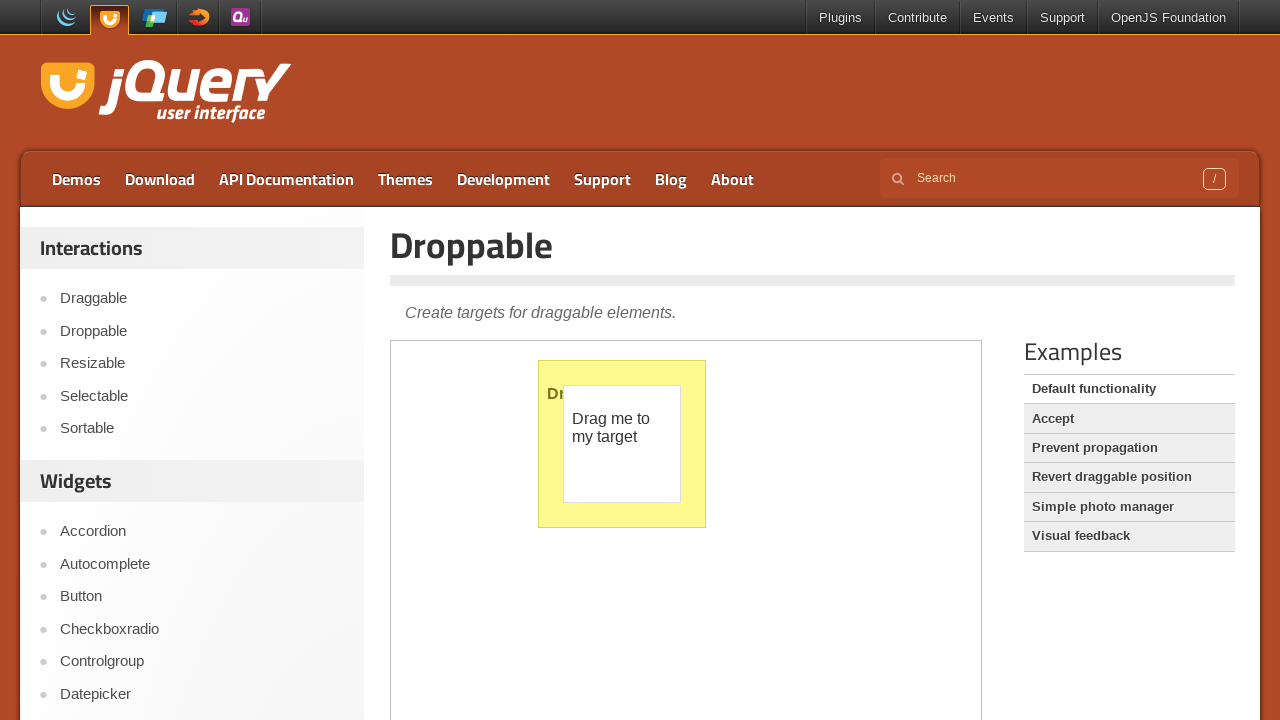

Waited 1 second for drag and drop action to complete
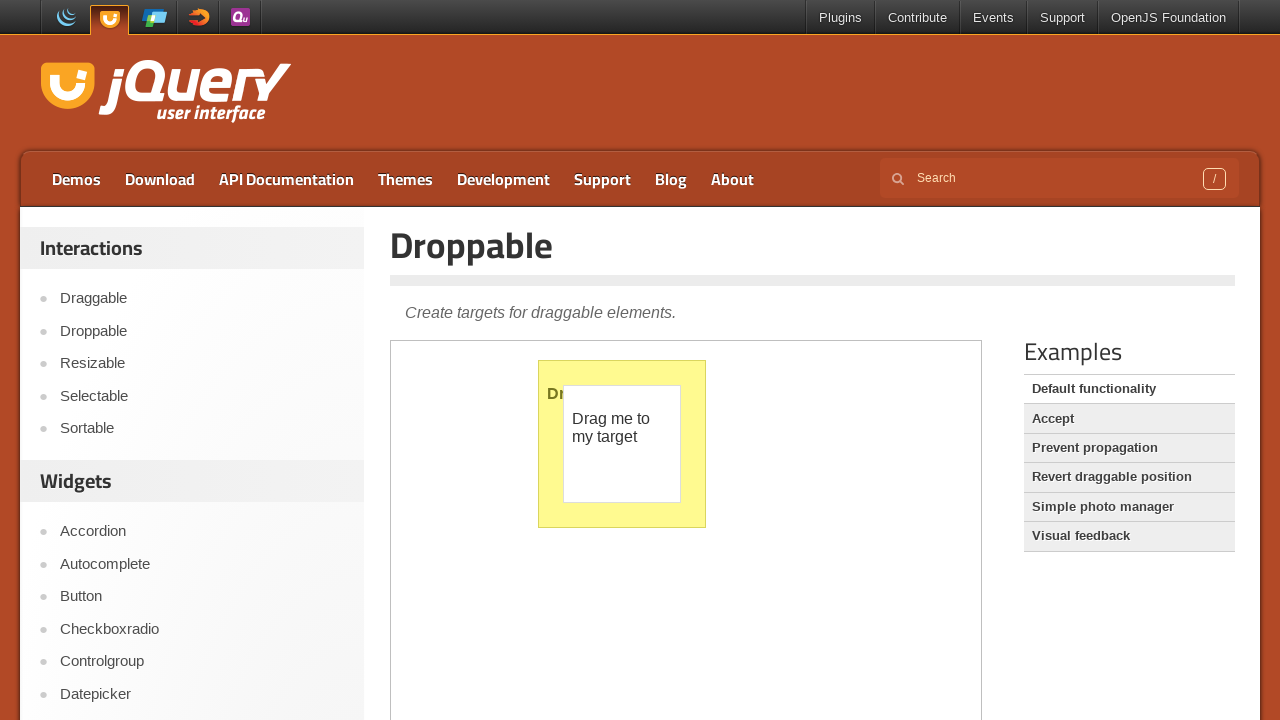

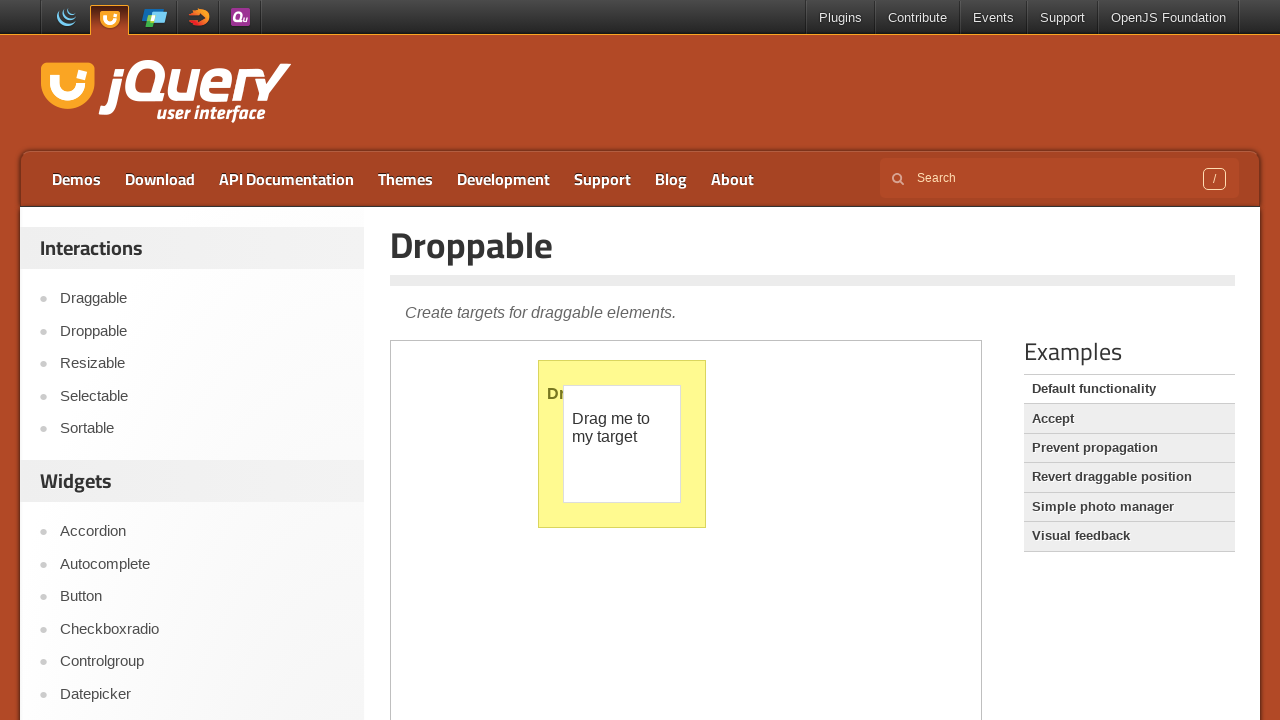